Tests handling of JavaScript prompt dialogs by clicking the JS Prompt button and accepting with input text

Starting URL: https://the-internet.herokuapp.com/javascript_alerts

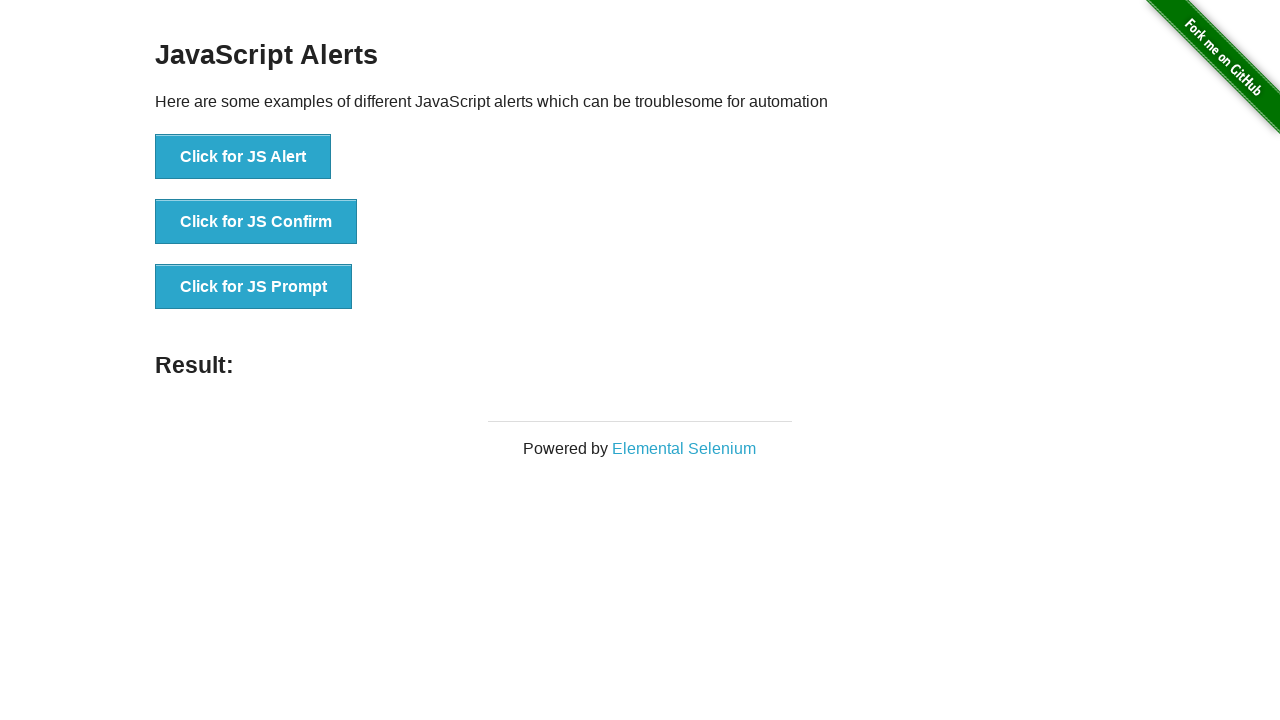

Set up dialog handler to accept JS prompt with custom text
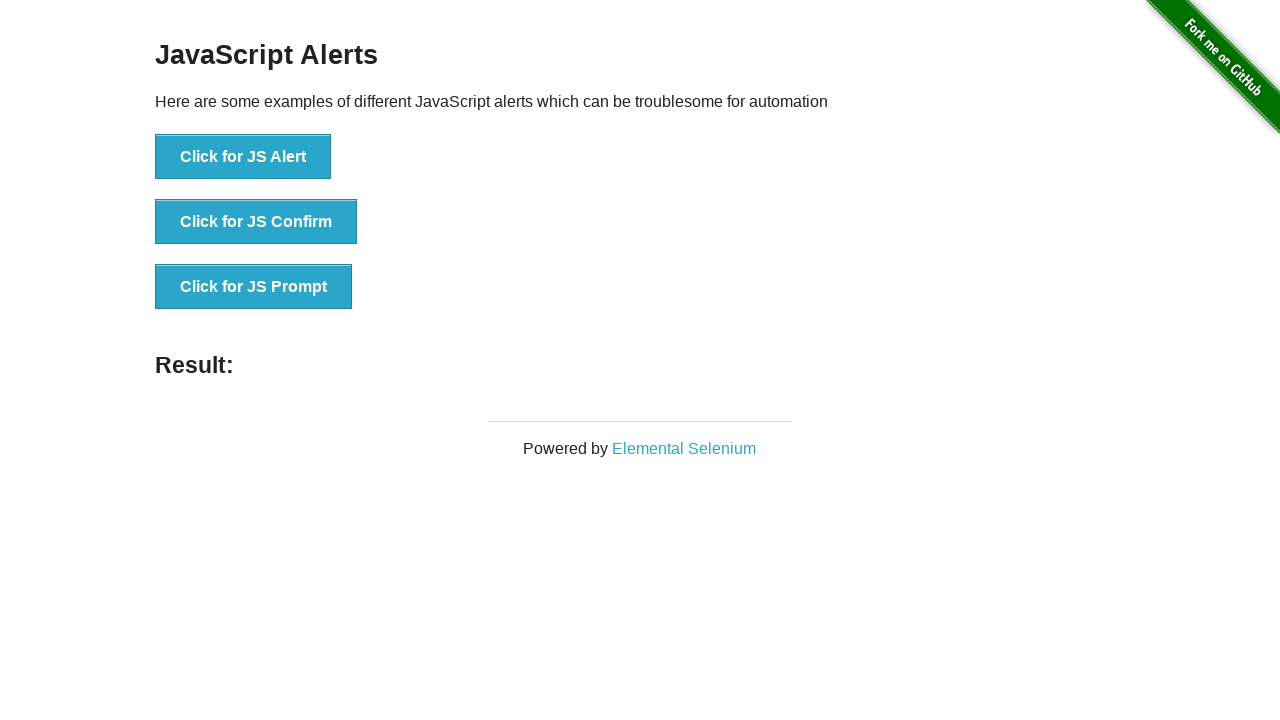

Waited for JS Prompt button to be available
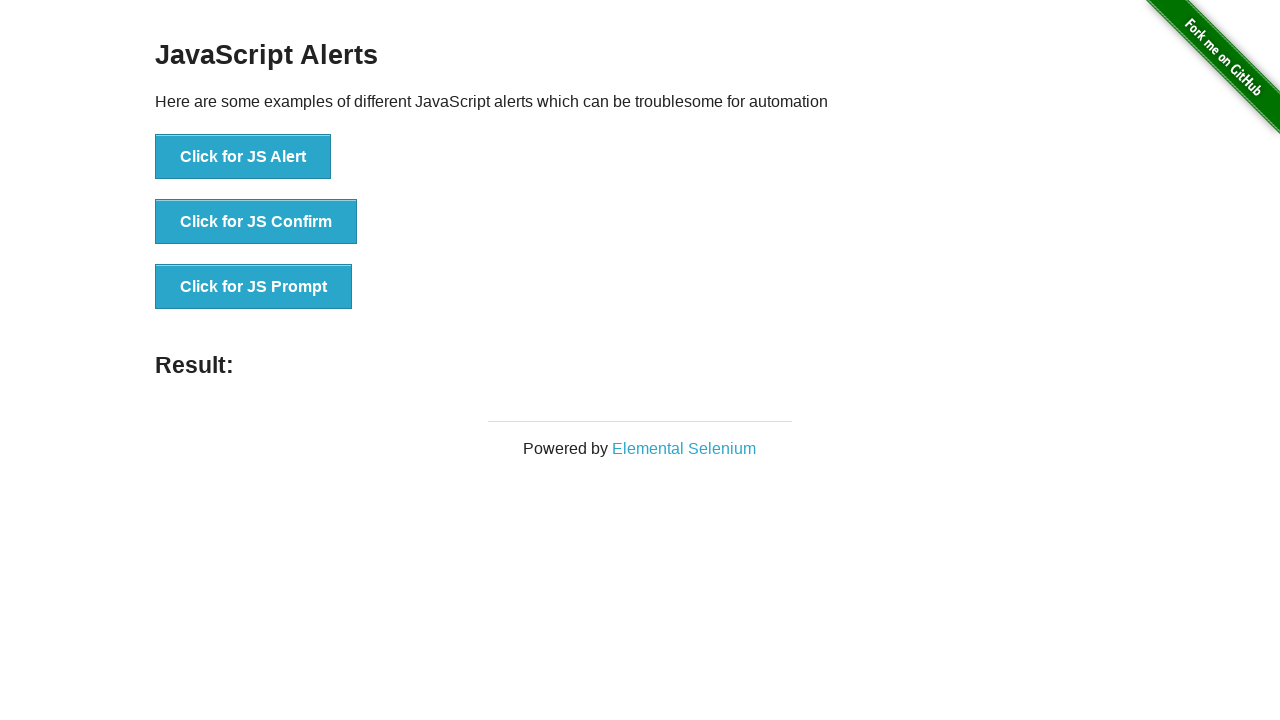

Clicked the JS Prompt button
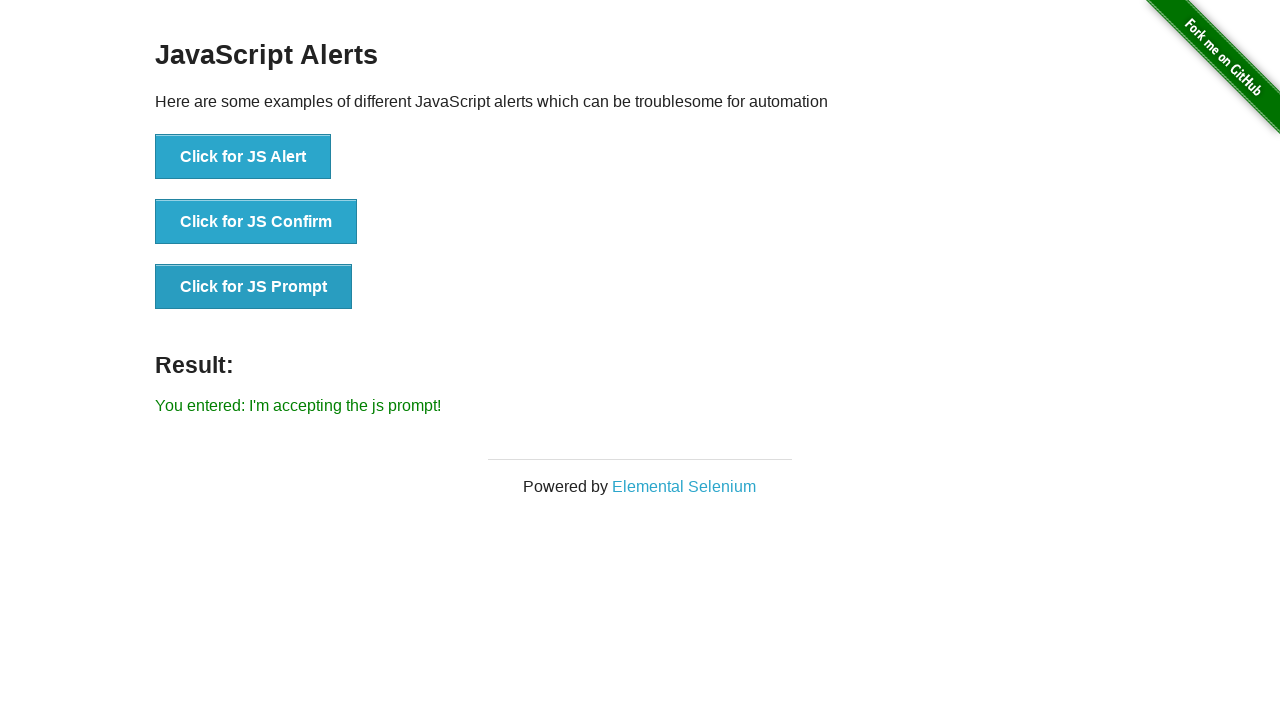

Waited for dialog interaction to complete
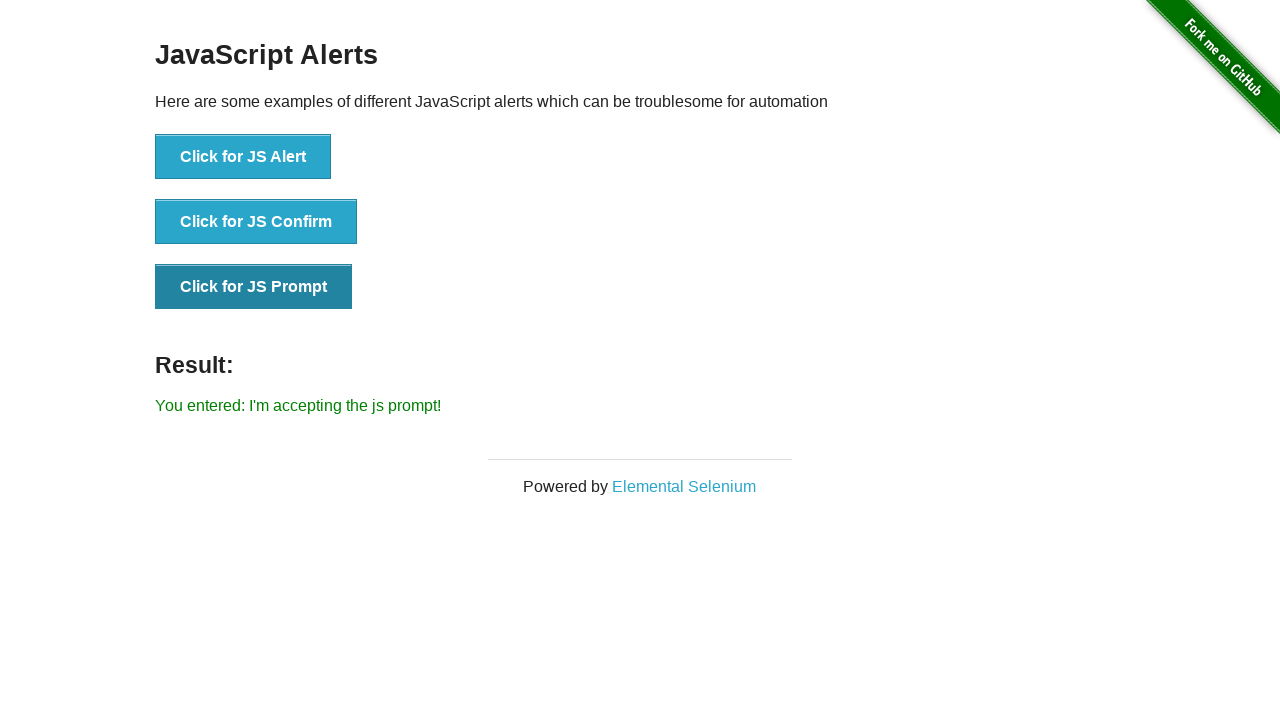

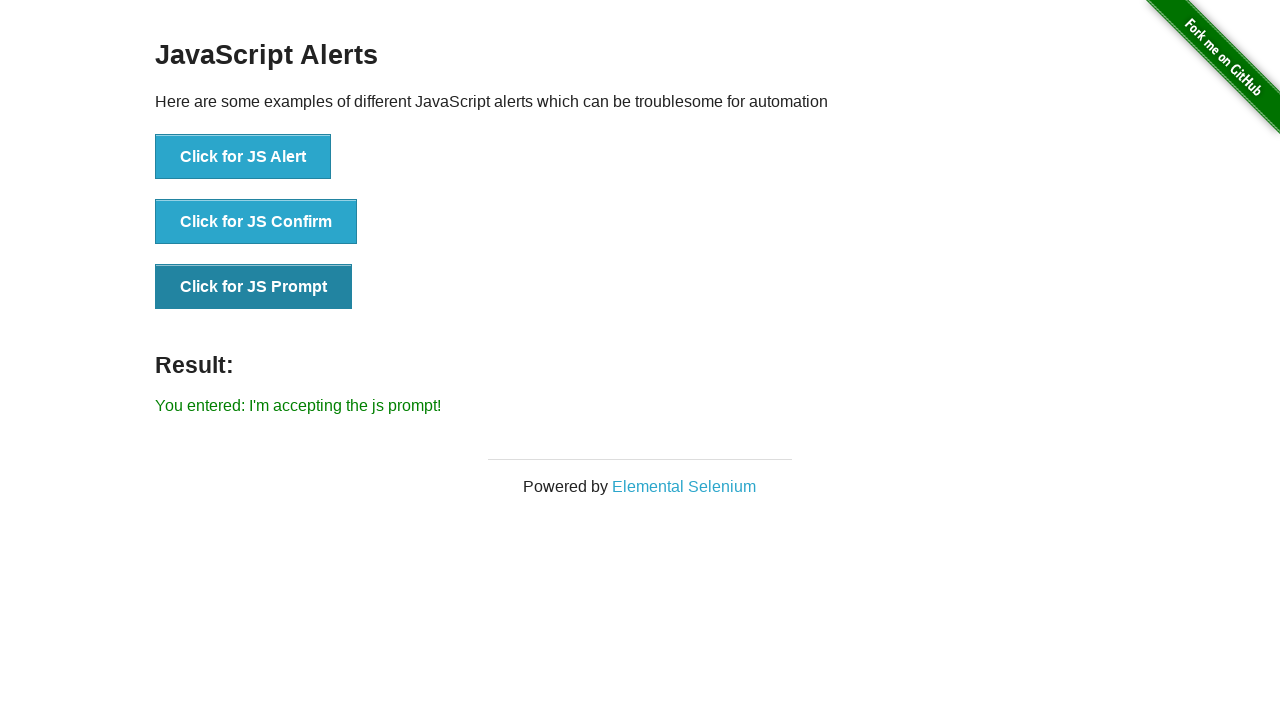